Tests window handling by clicking a link that opens a new window and verifying the title of both windows

Starting URL: https://testcenter.techproeducation.com/index.php?page=multiple-windows

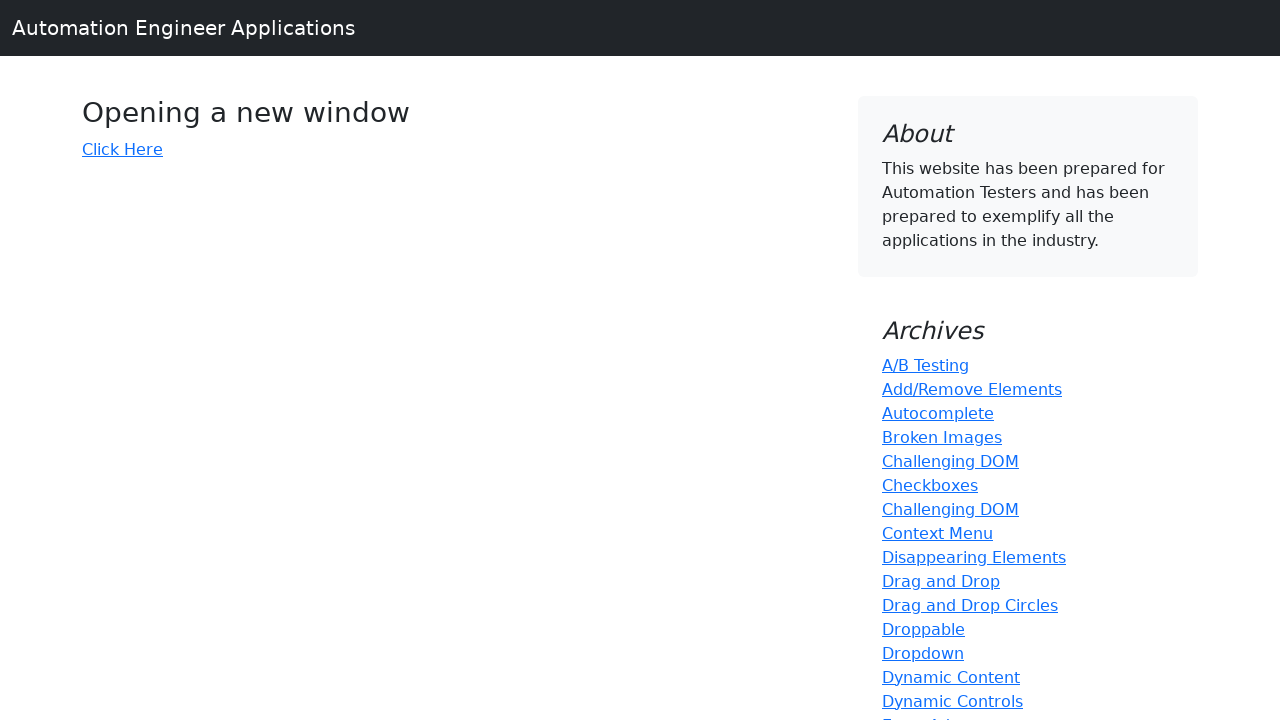

Stored reference to original page
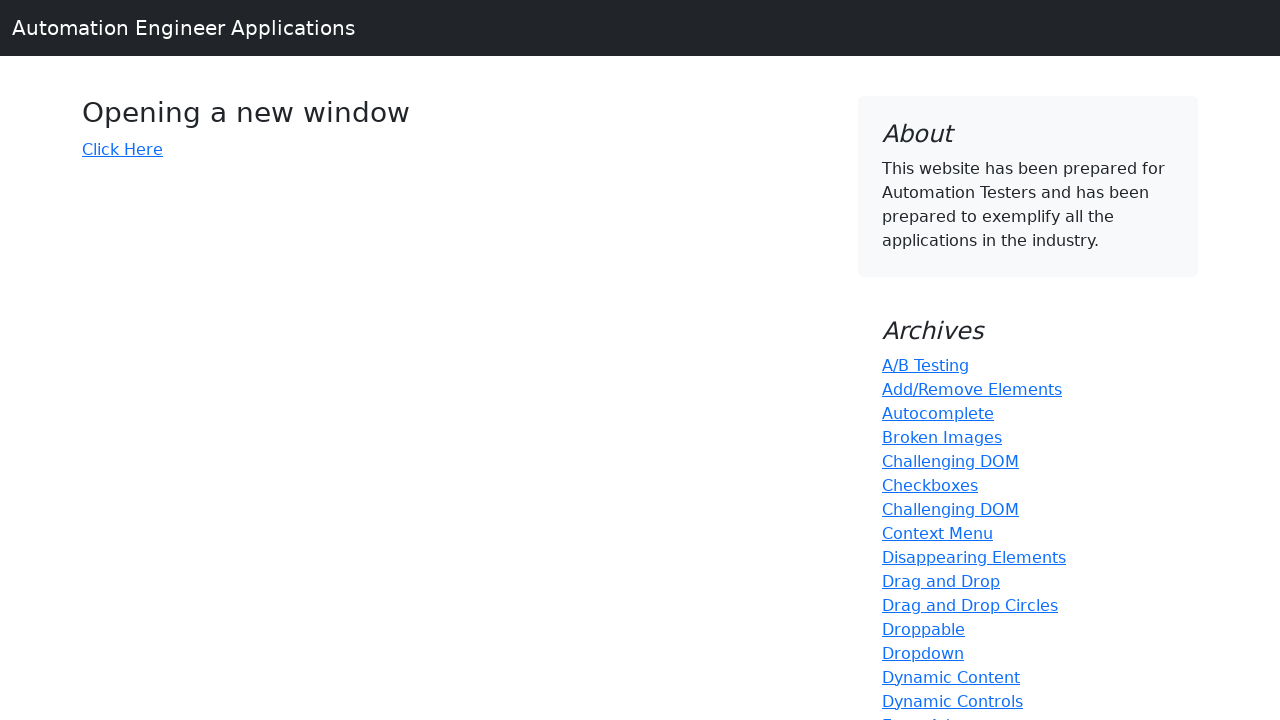

Verified original window title is 'Windows'
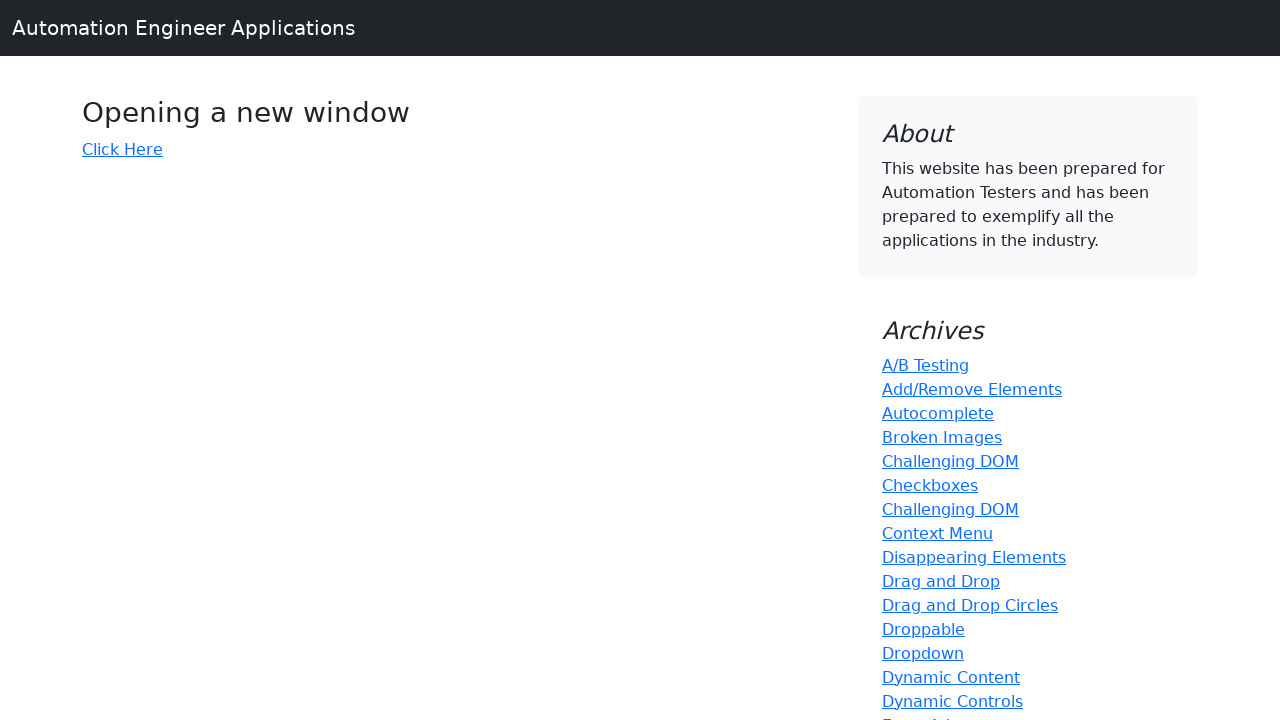

Clicked 'Click Here' link to open new window at (122, 149) on xpath=//a[normalize-space()='Click Here']
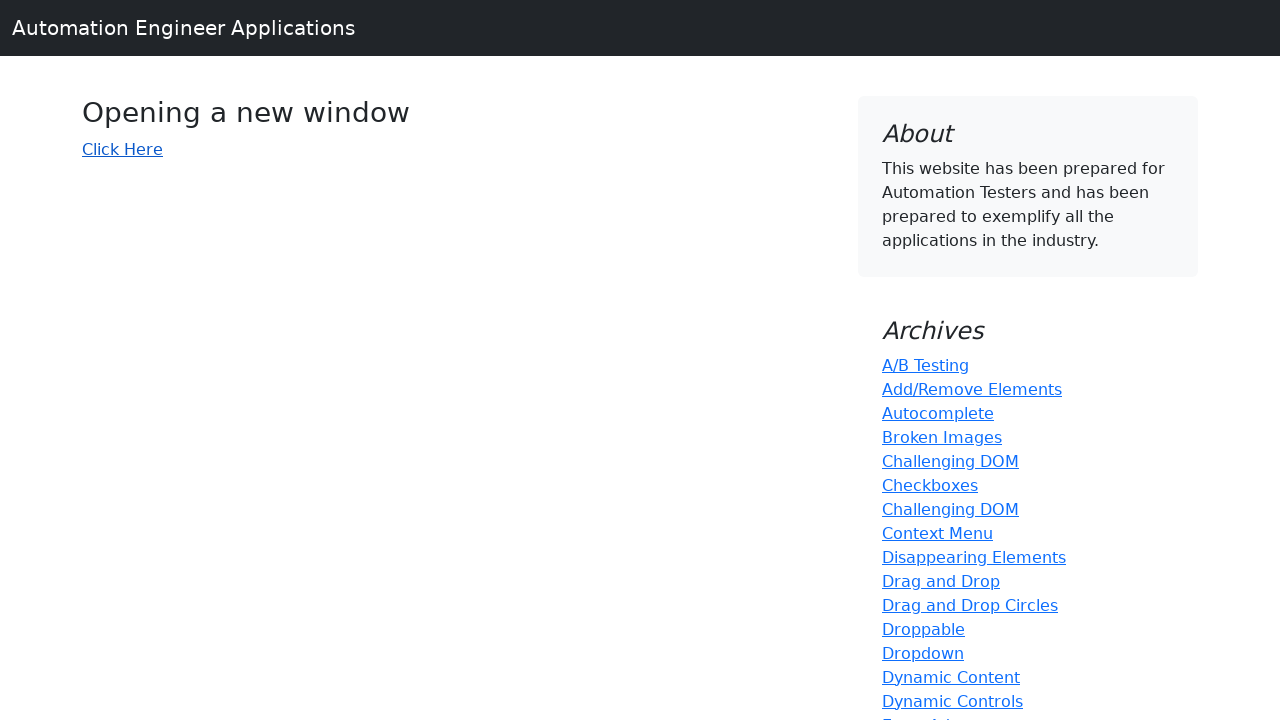

New window popup opened and captured
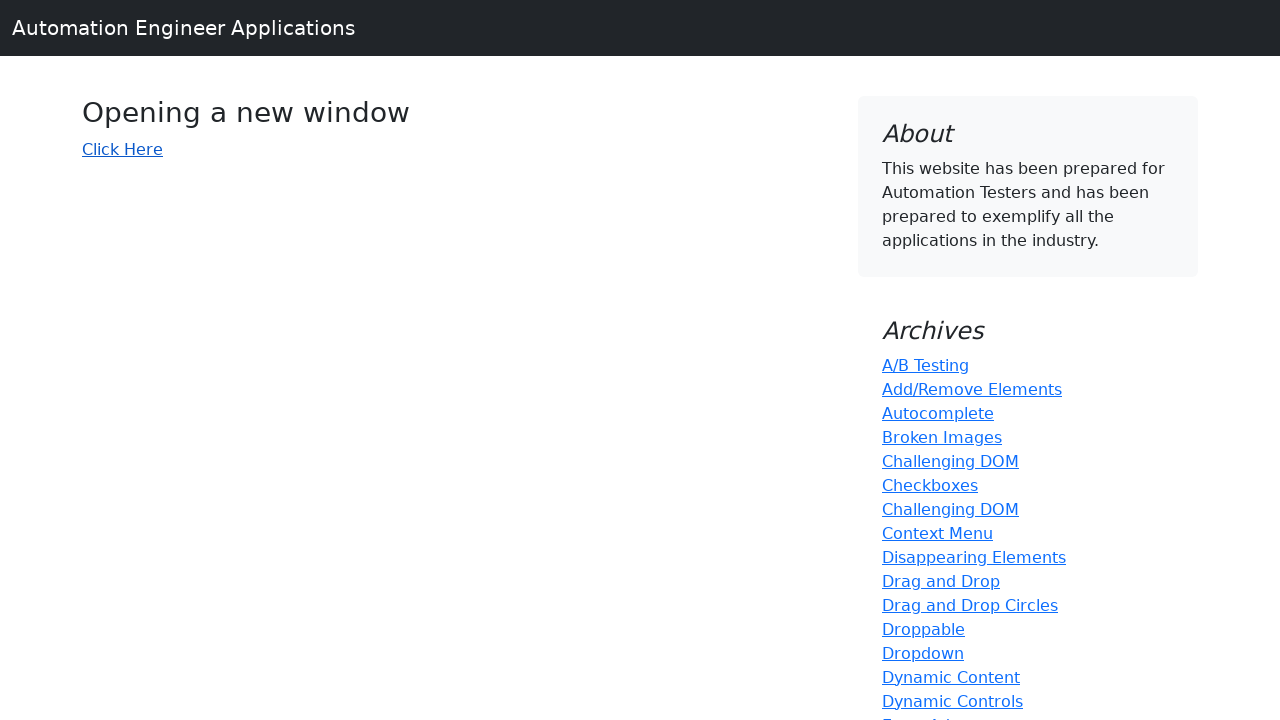

Verified new window title is 'New Window'
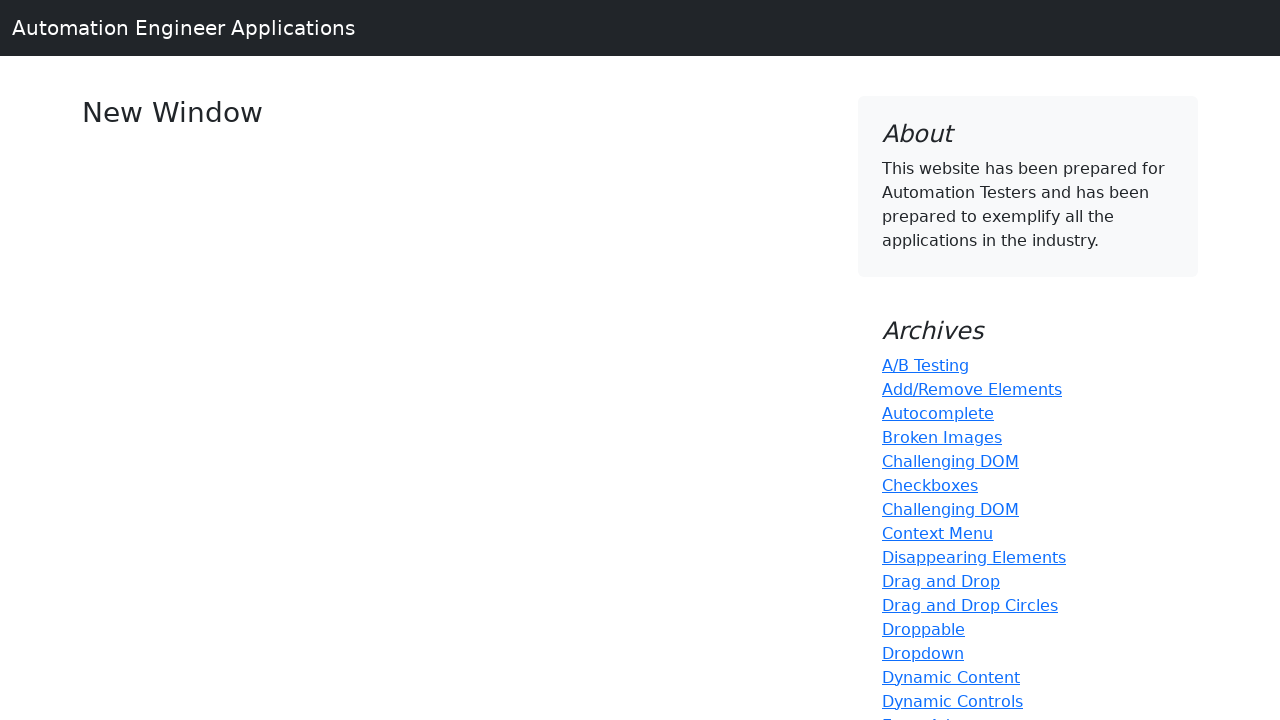

Closed the new window
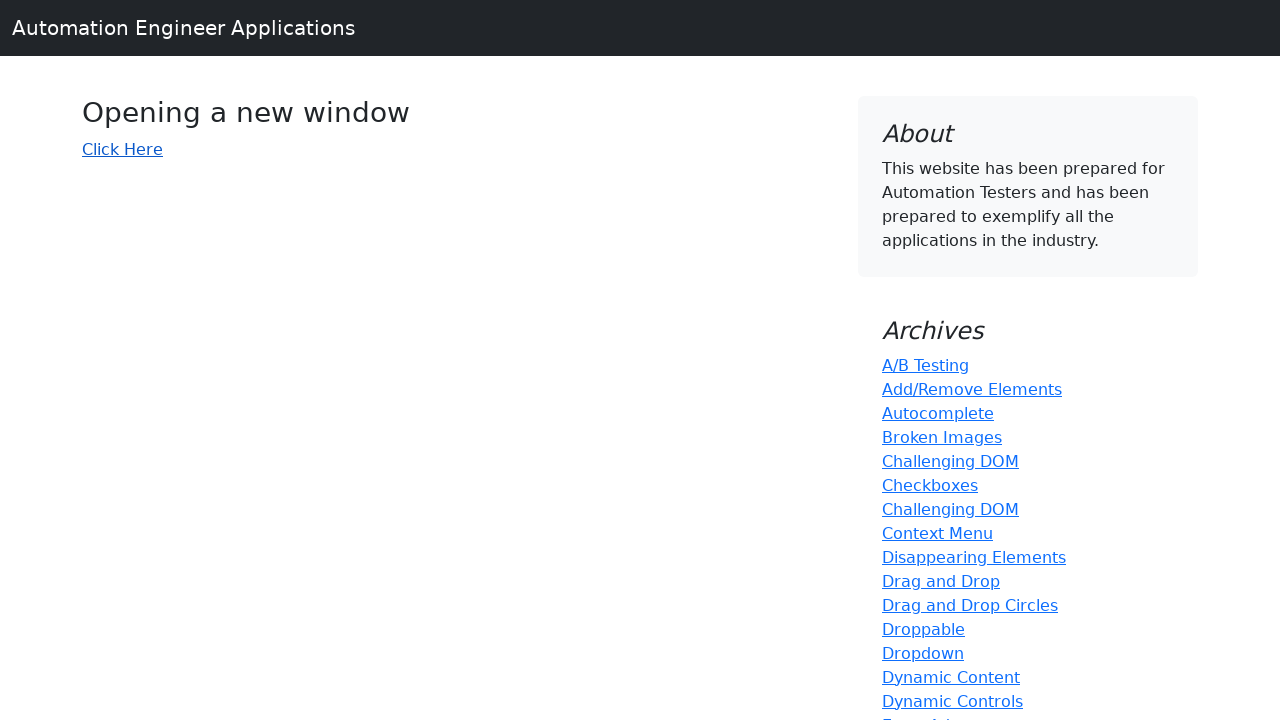

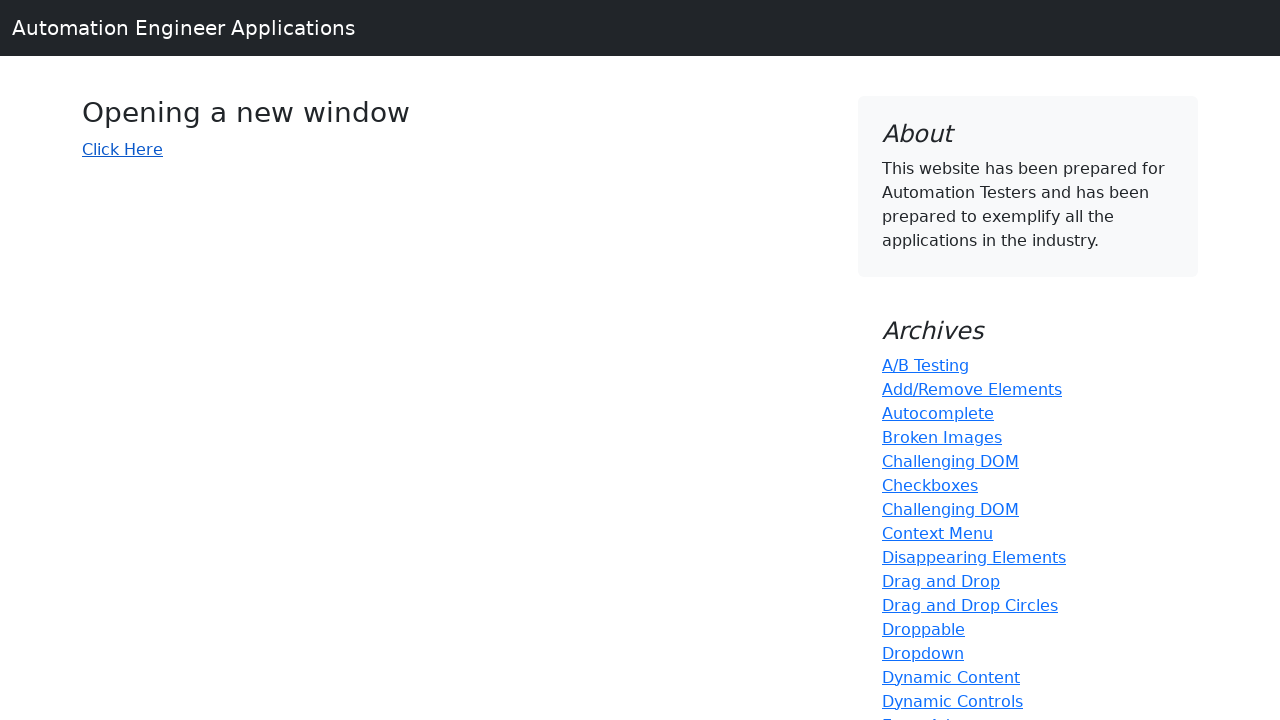